Tests the search functionality of a novel/book reading website by entering a search term and clicking the search button, then verifying the page title changes to indicate search results.

Starting URL: http://novel.hctestedu.com/

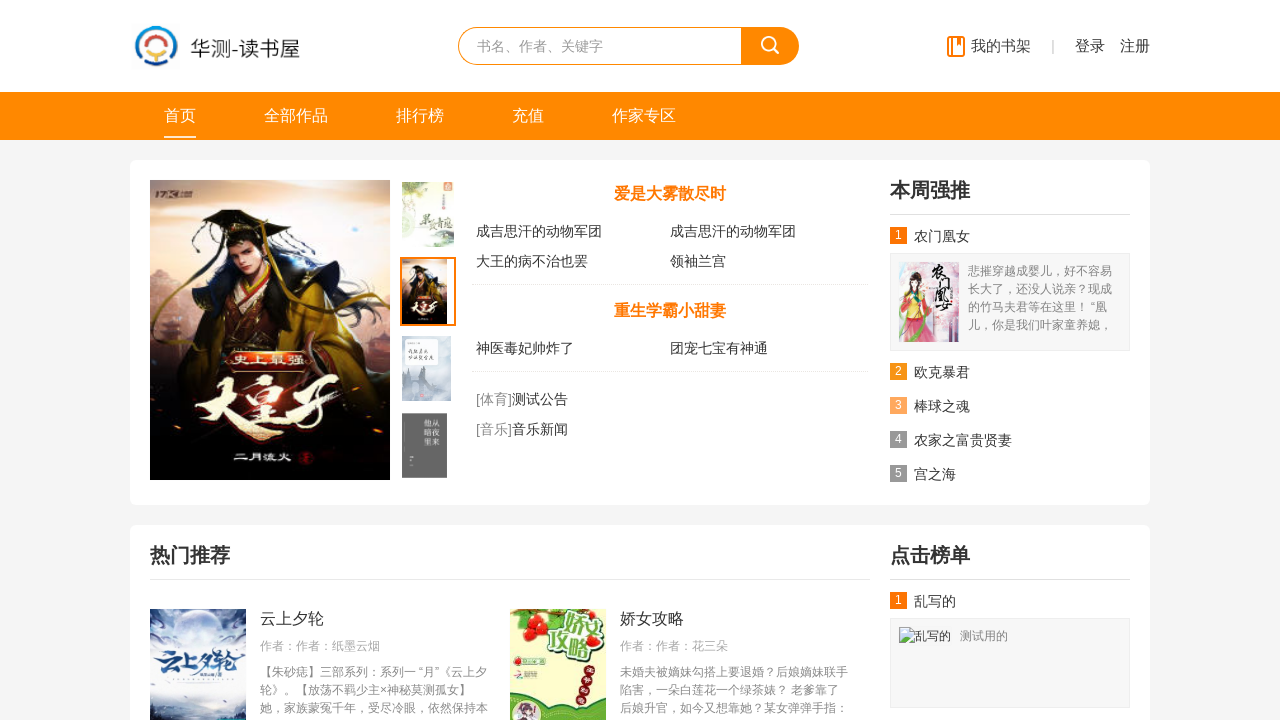

Filled search field with novel title '云上夕轮' on input[name='searchKey']
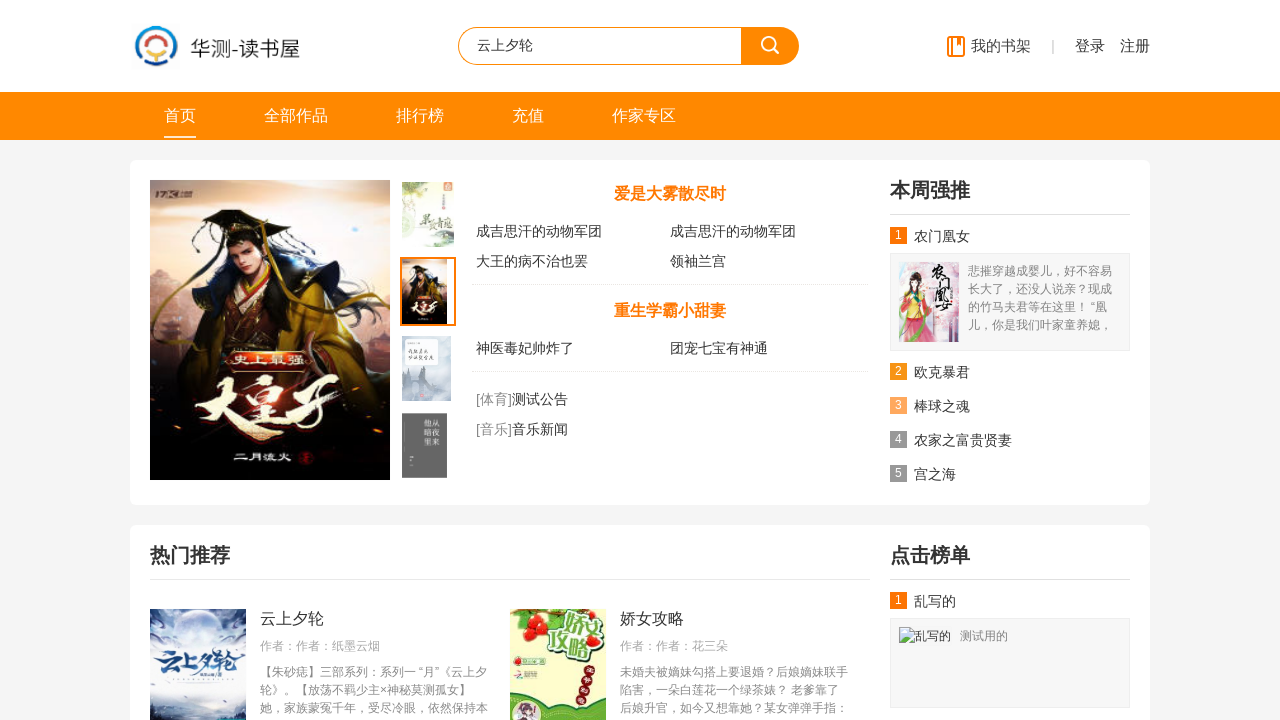

Clicked search button to search for novel at (770, 46) on .search_btn
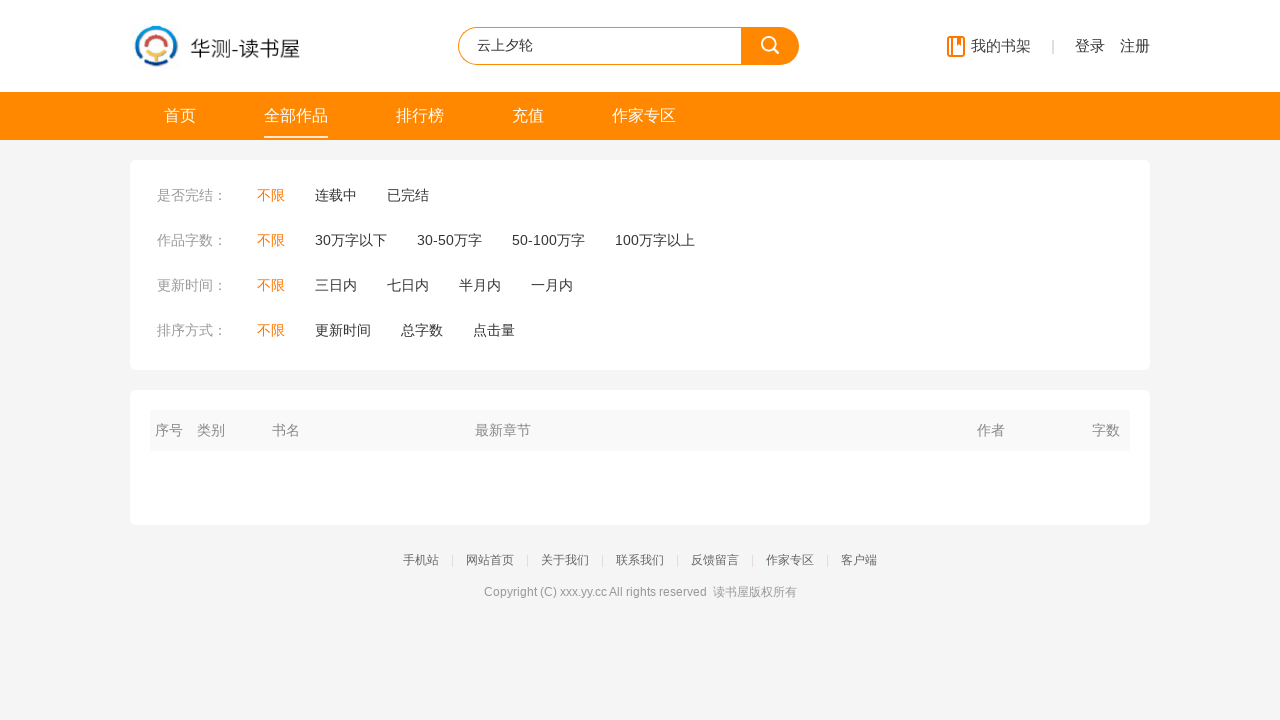

Search results page loaded
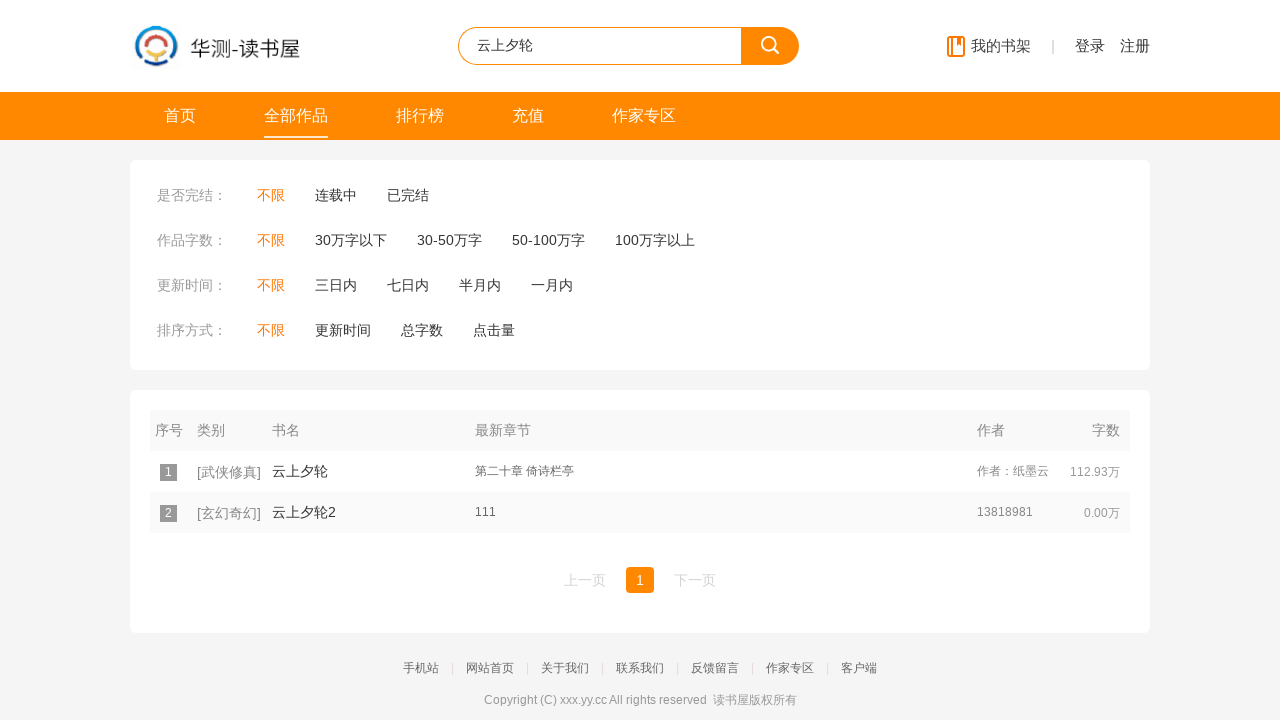

Verified page title changed to '全部作品_读书屋' indicating search results
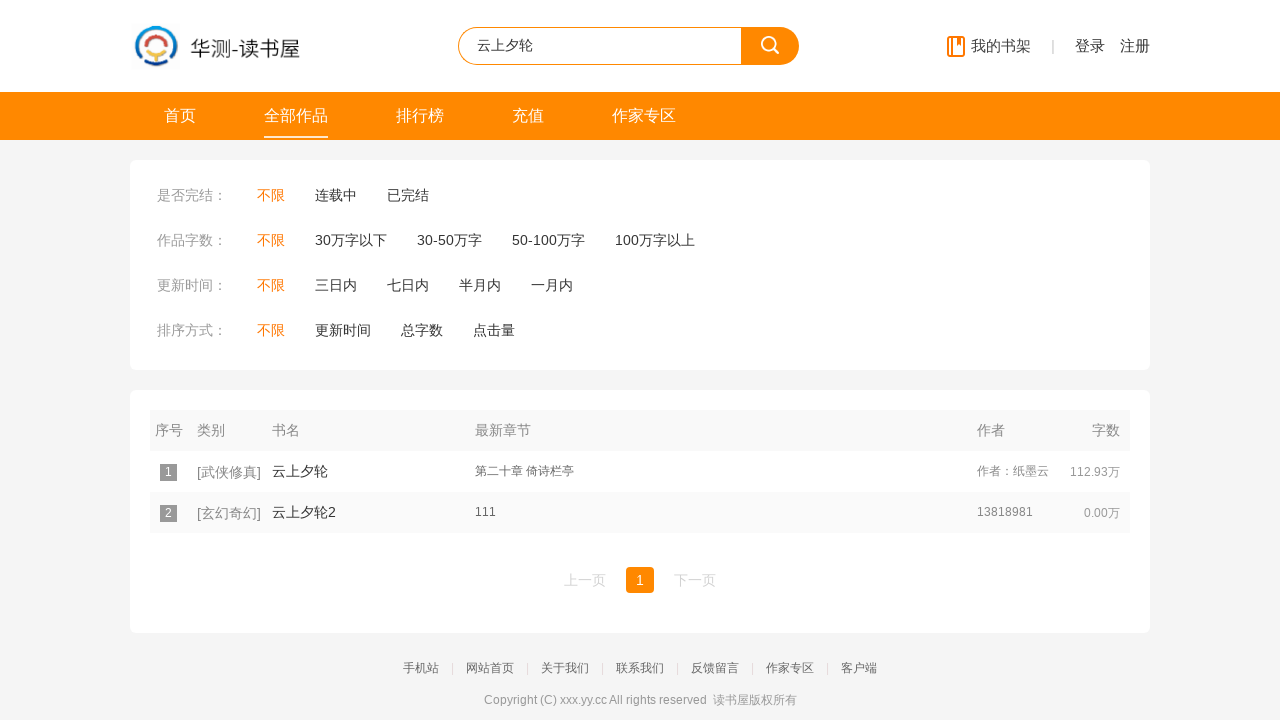

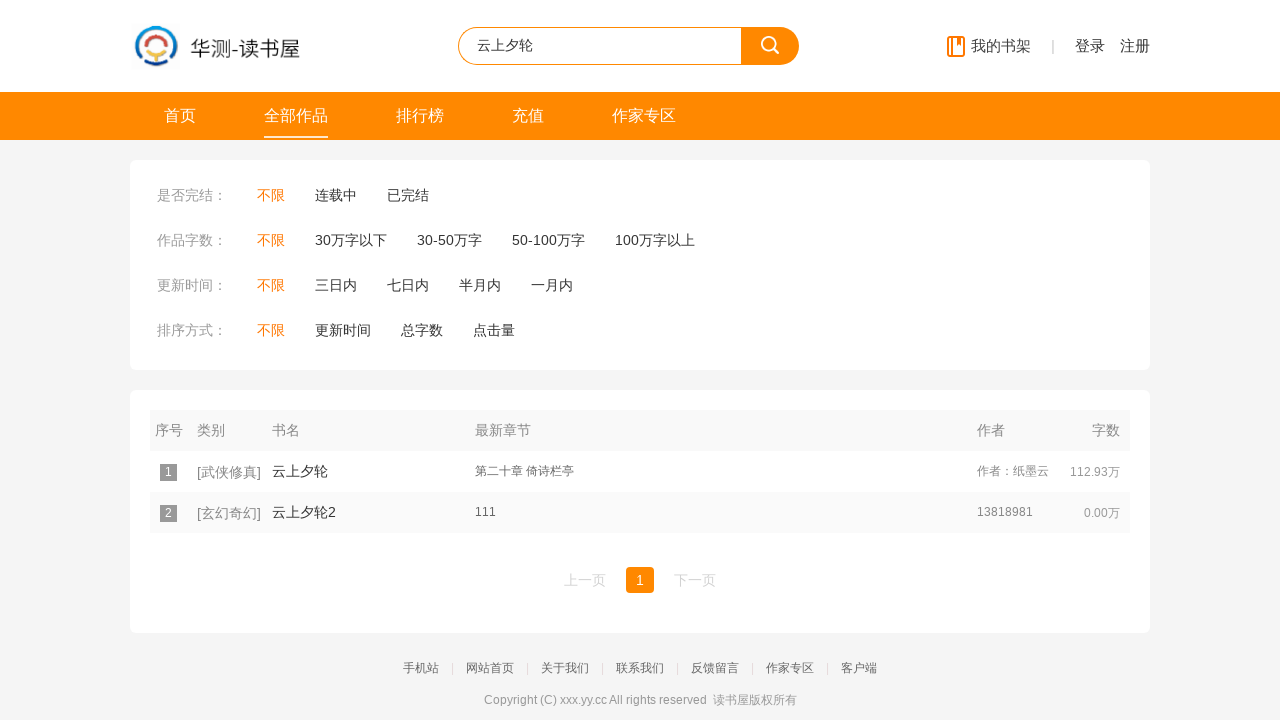